Configures ParaBank admin settings with initial balance, minimum balance, selects "combined" loan processor, sets threshold, submits the form, and clicks the clean button.

Starting URL: https://parabank.parasoft.com/parabank/admin.htm

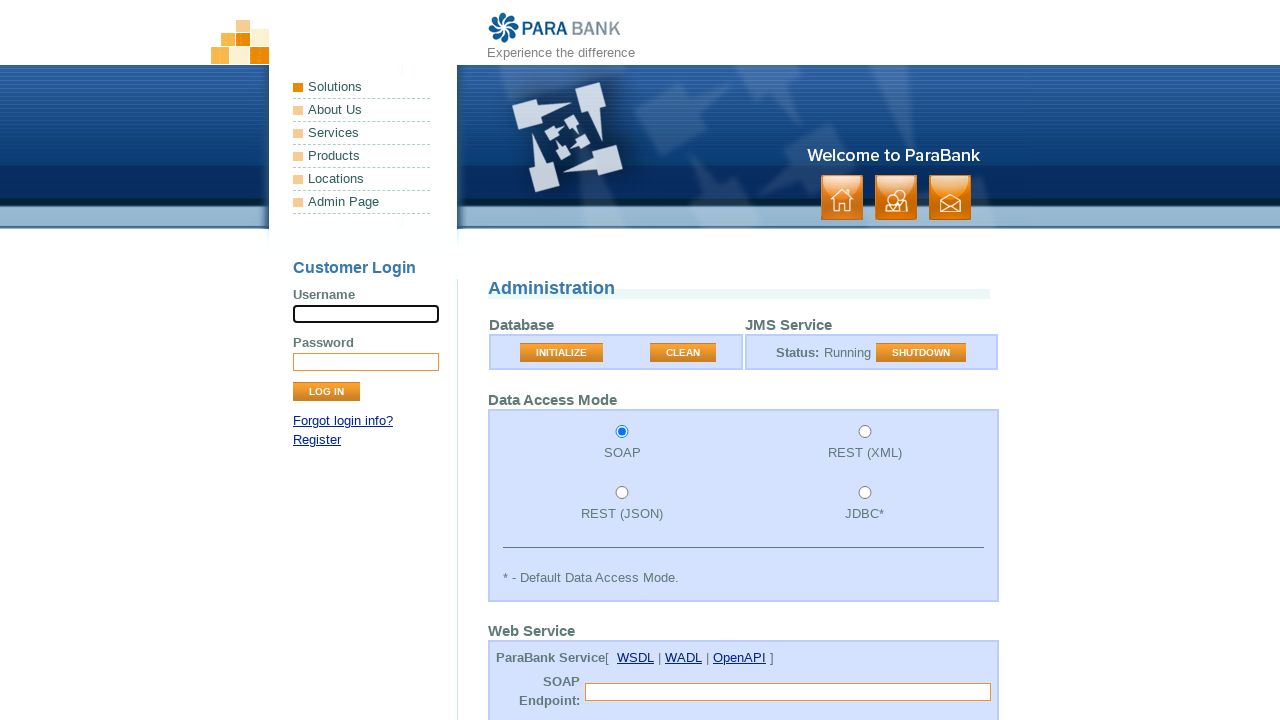

Cleared initial balance field on #initialBalance
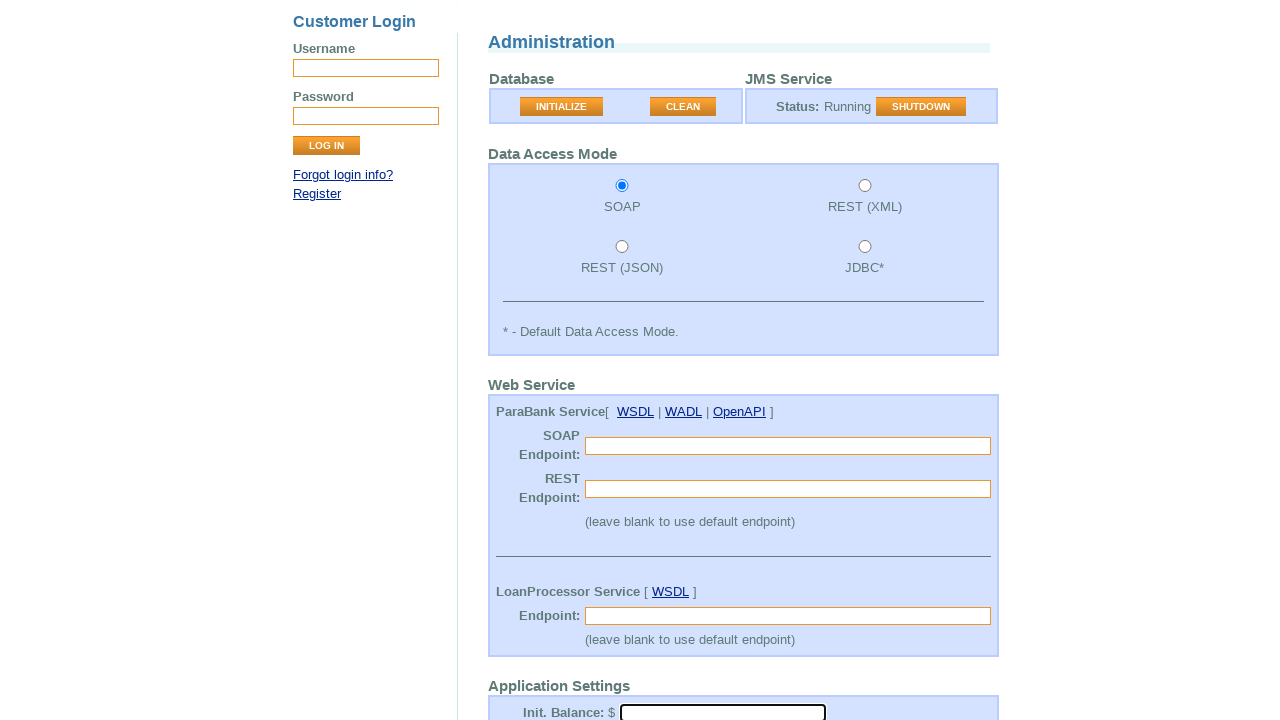

Filled initial balance field with 1000 on #initialBalance
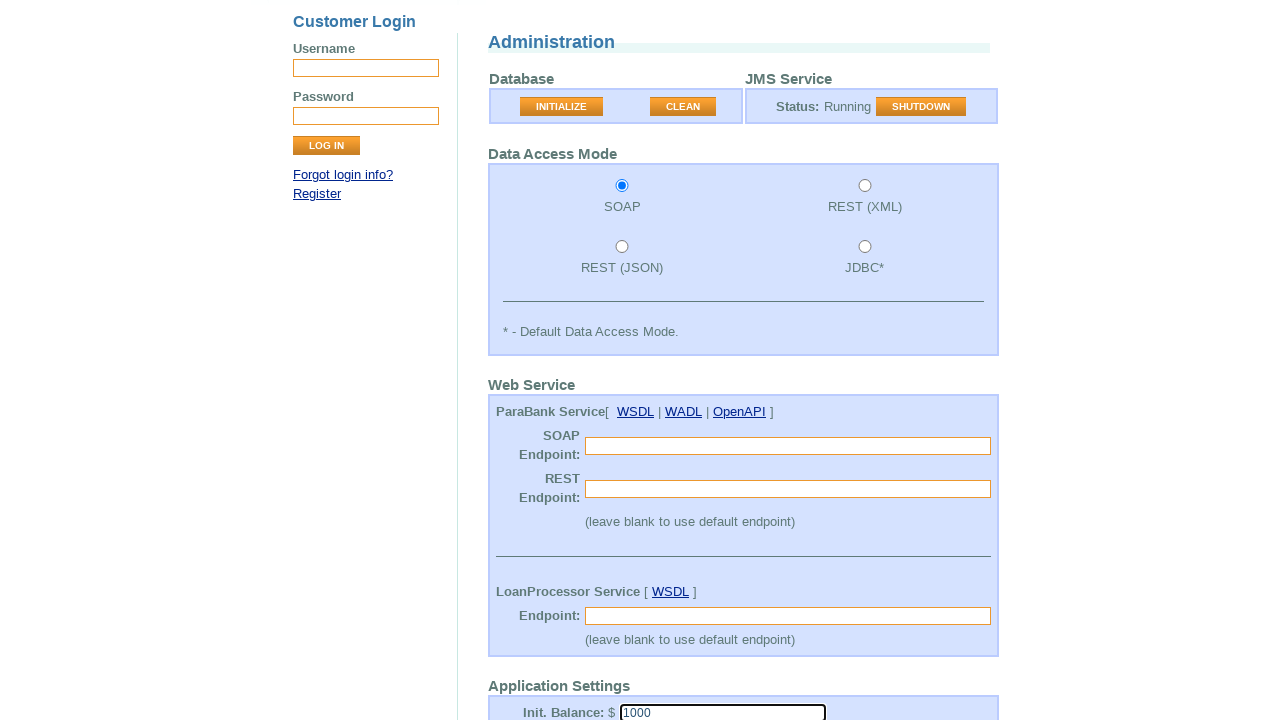

Cleared minimum balance field on #minimumBalance
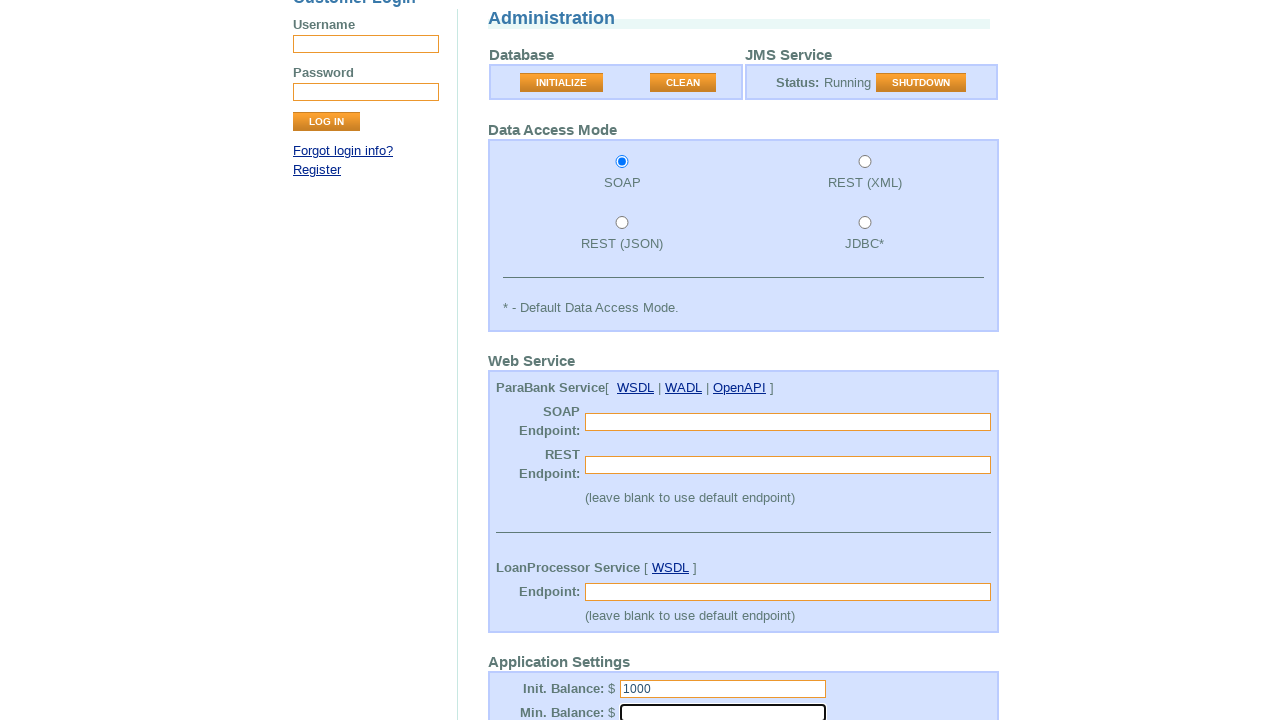

Filled minimum balance field with 1000 on #minimumBalance
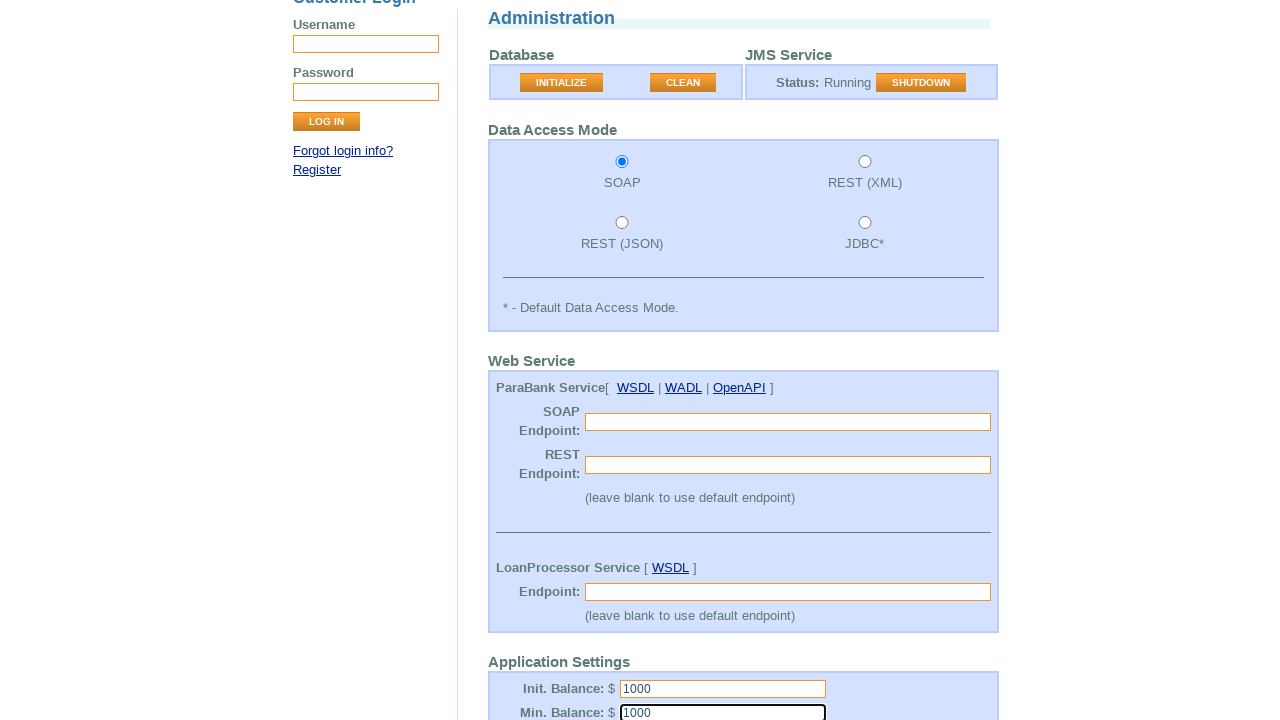

Selected 'combined' loan processor from dropdown on #loanProcessor
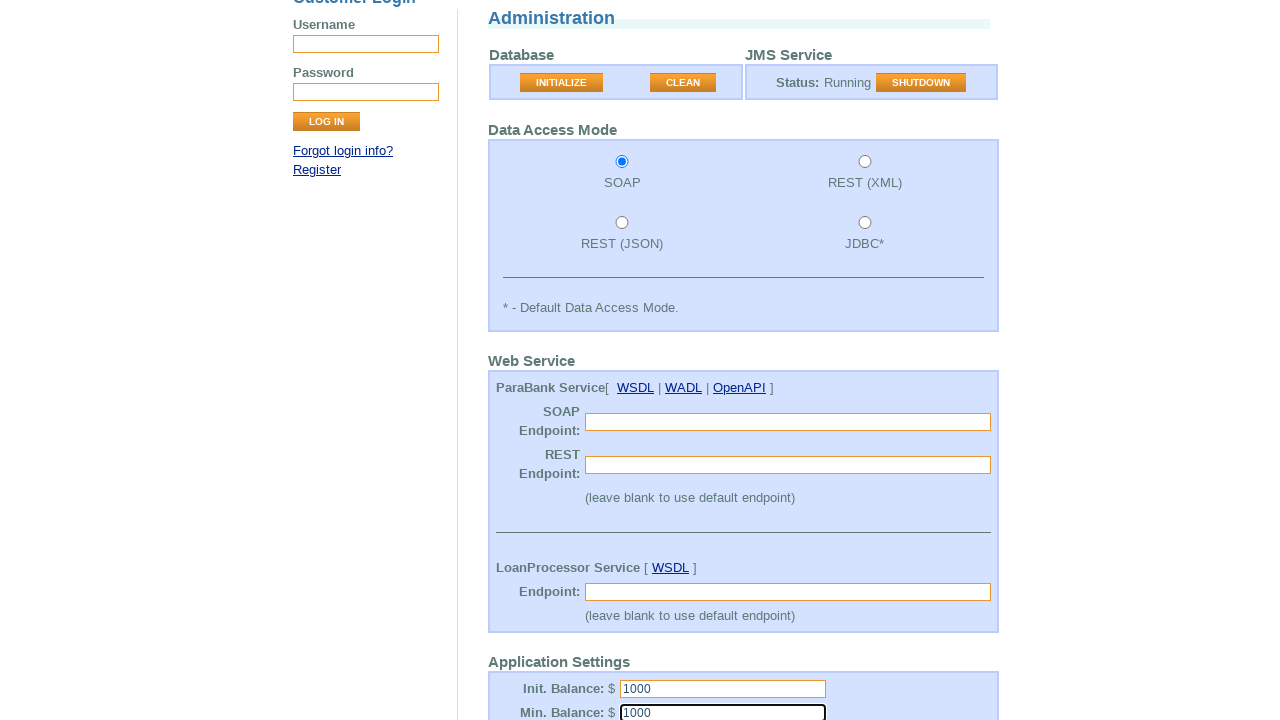

Cleared loan processor threshold field on #loanProcessorThreshold
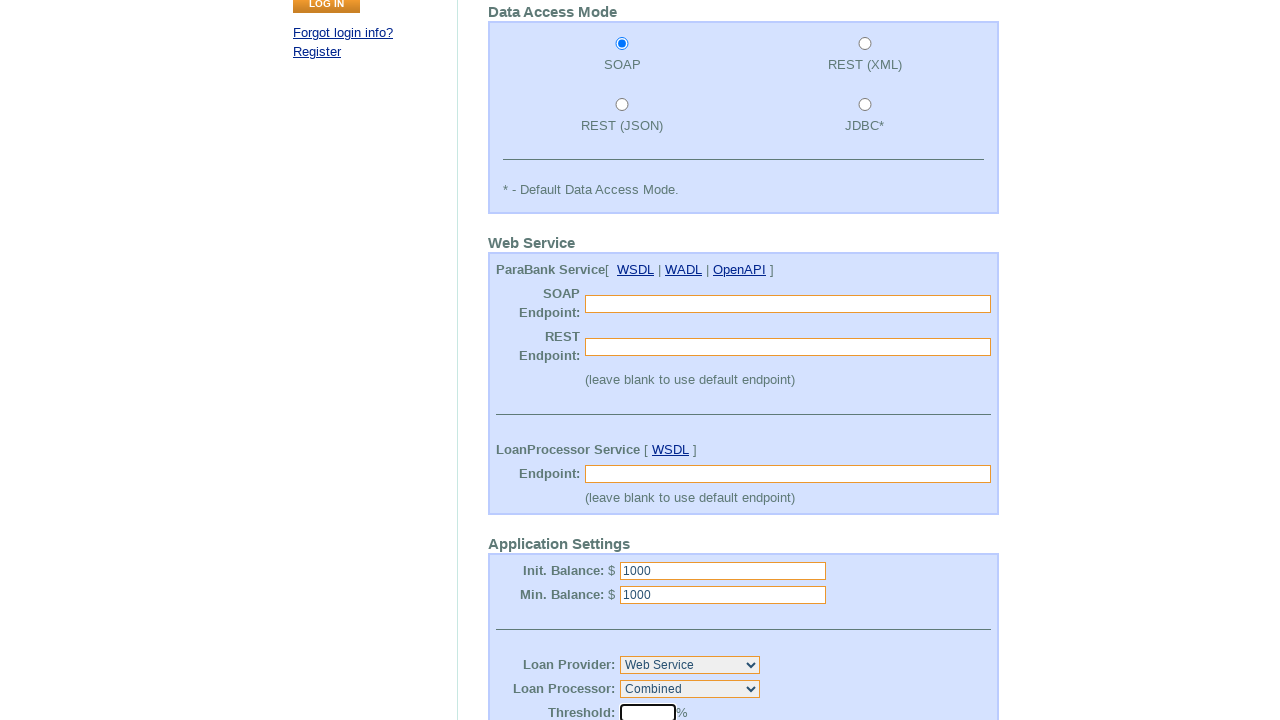

Filled loan processor threshold field with 50 on #loanProcessorThreshold
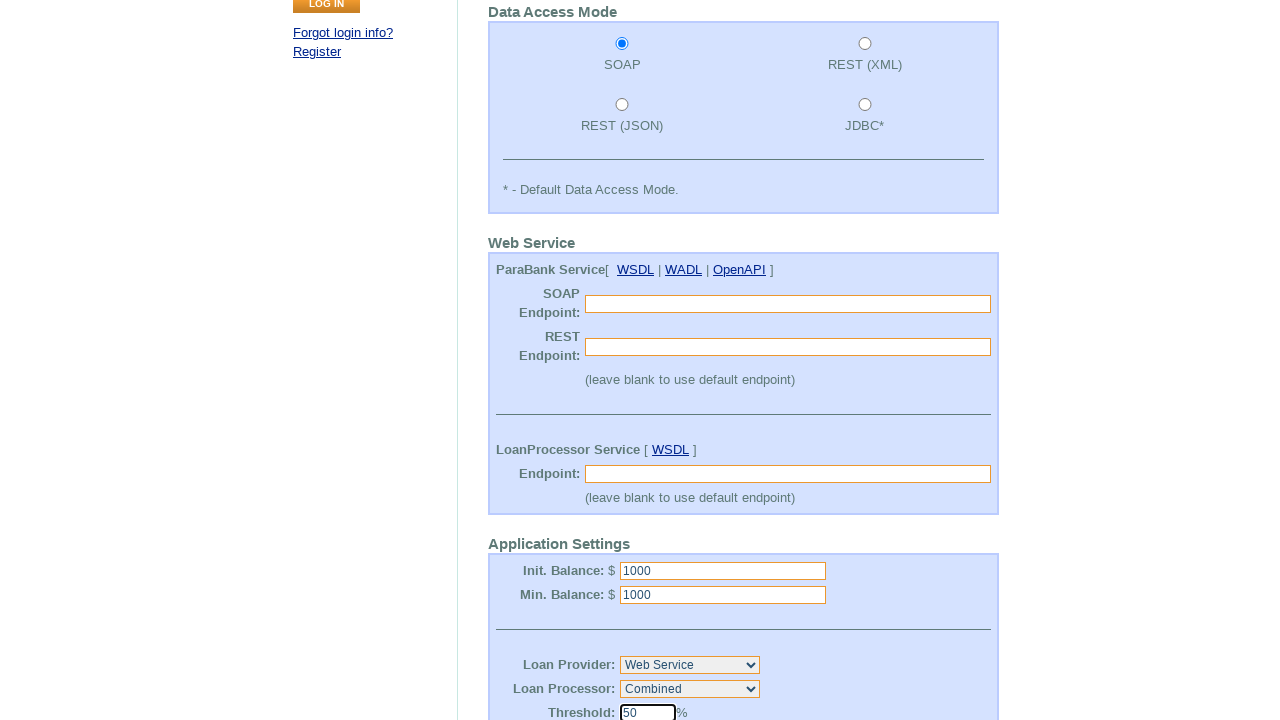

Clicked Submit button to save admin settings at (523, 572) on input[value='Submit']
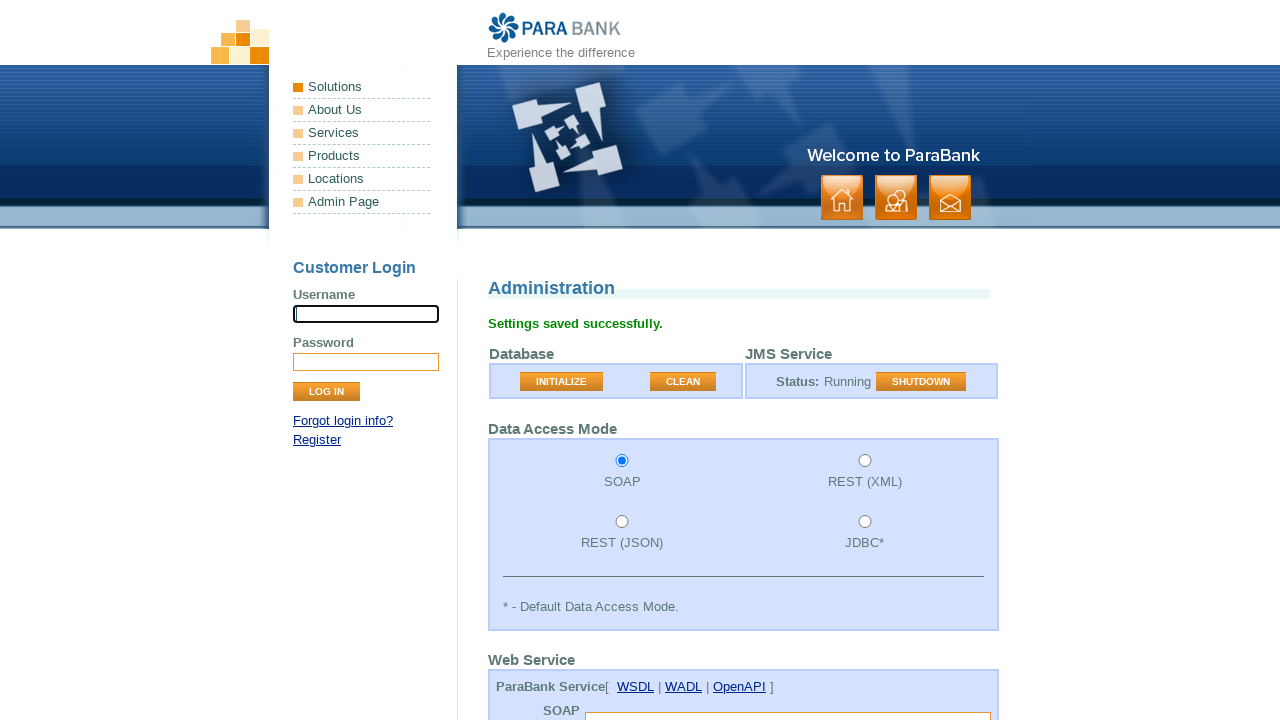

Clicked CLEAN button at (683, 382) on button[value='CLEAN']
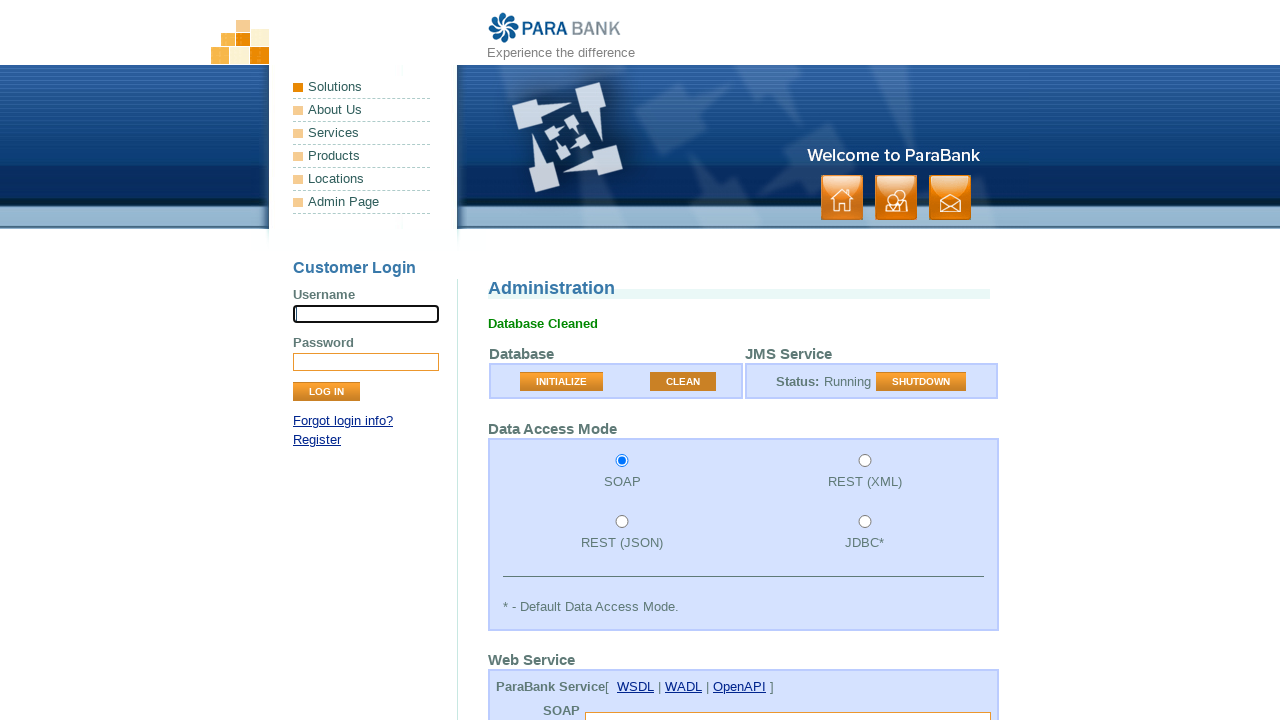

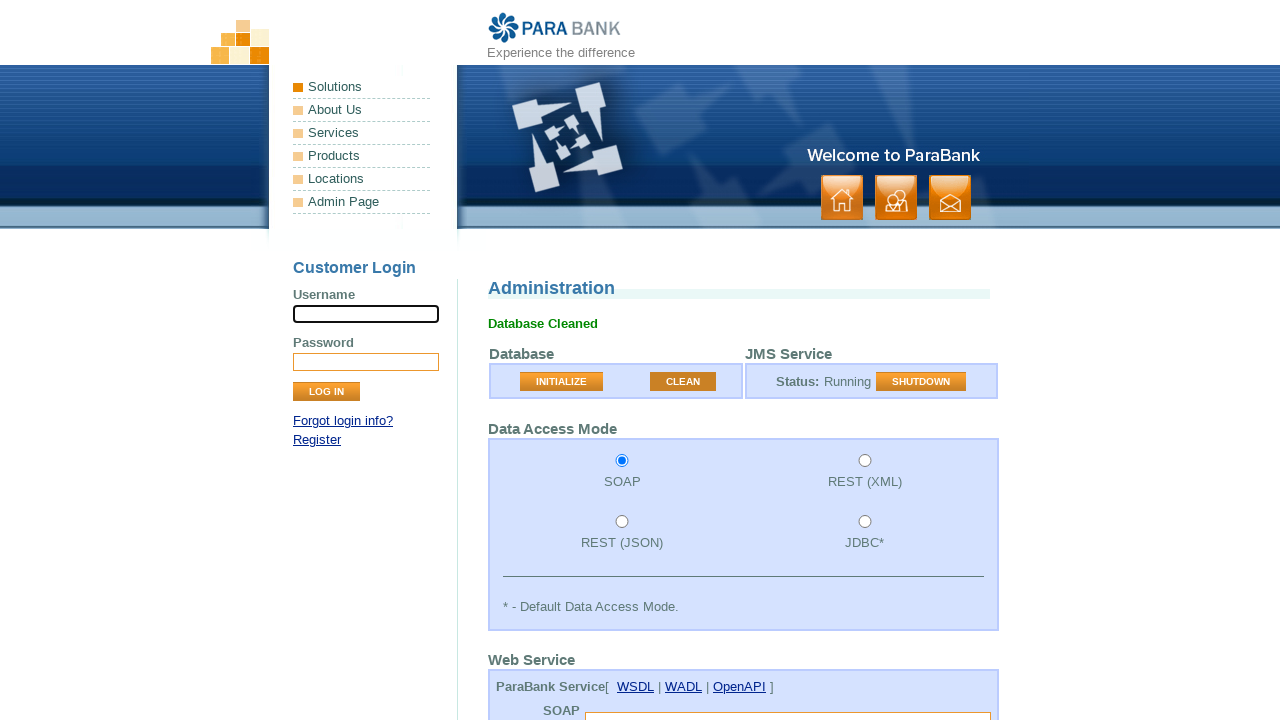